Tests confirm popup handling by clicking the Confirm button, dismissing the dialog, and verifying the "Cancel it is!" message appears.

Starting URL: https://practice-automation.com/popups/

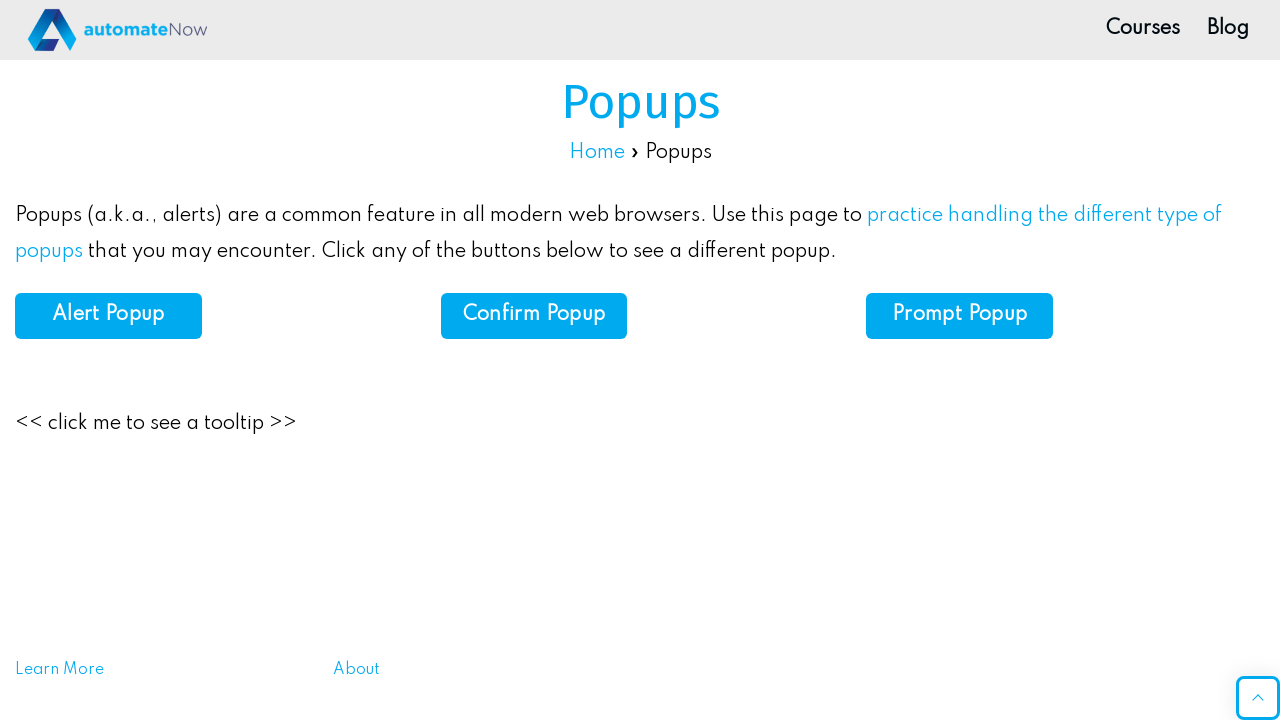

Navigated to popups practice page
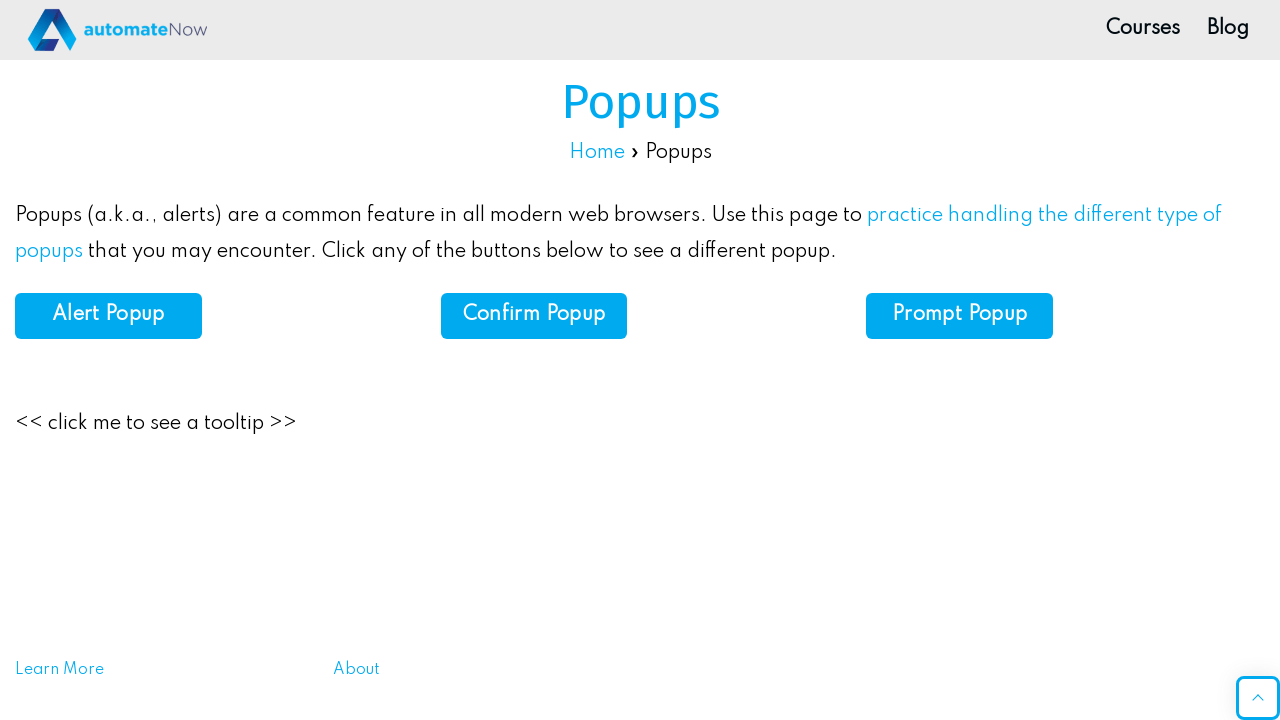

Registered dialog handler to dismiss confirm popup
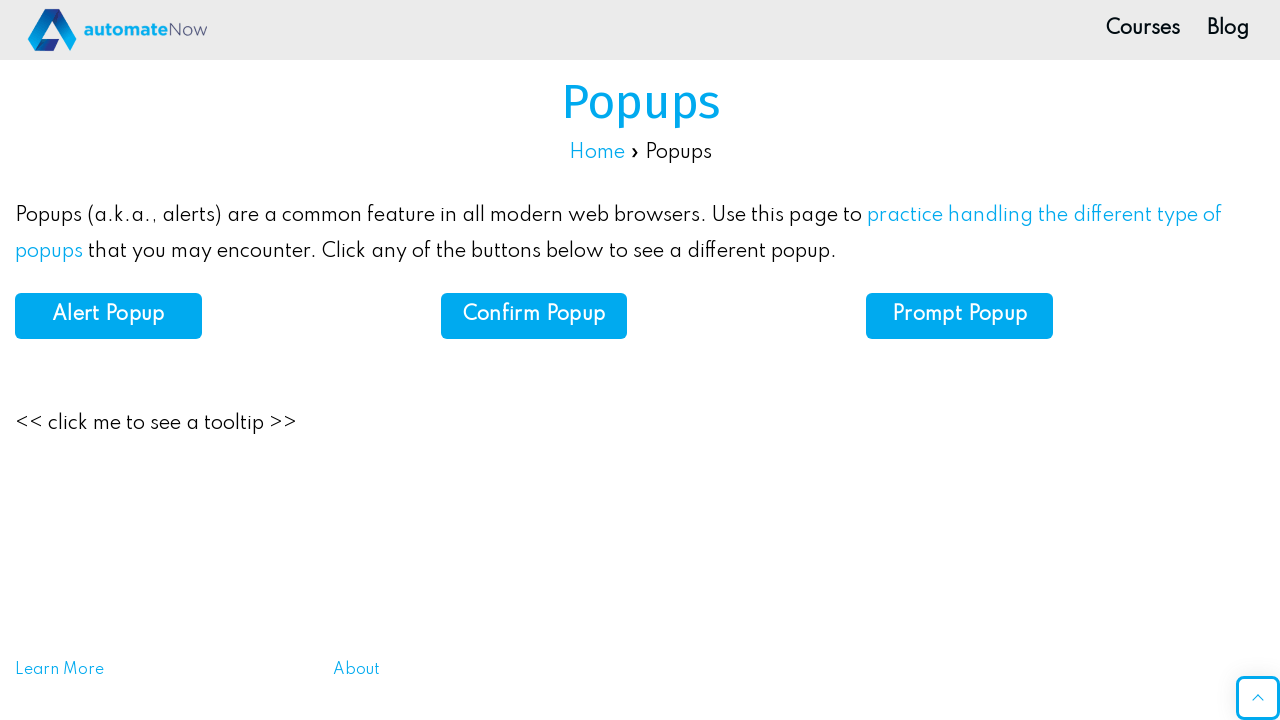

Clicked Confirm button to trigger dialog at (534, 316) on #confirm
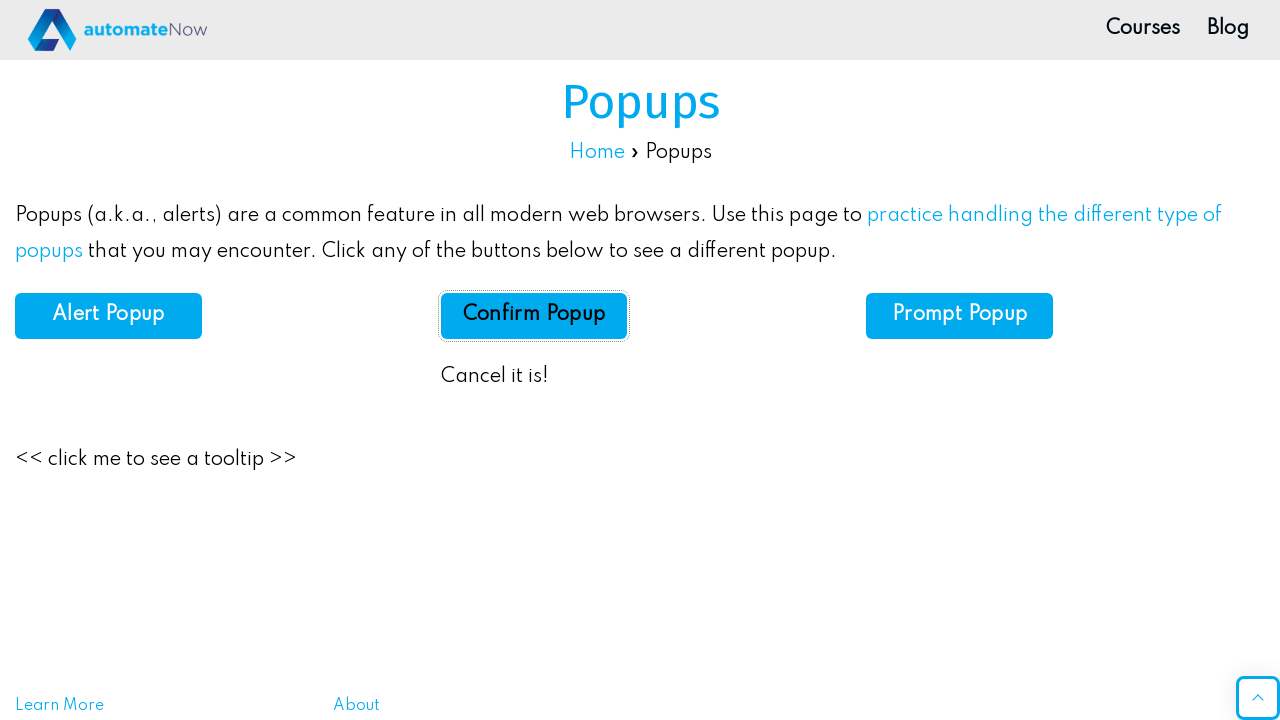

Verified 'Cancel it is!' message appeared after dismissing dialog
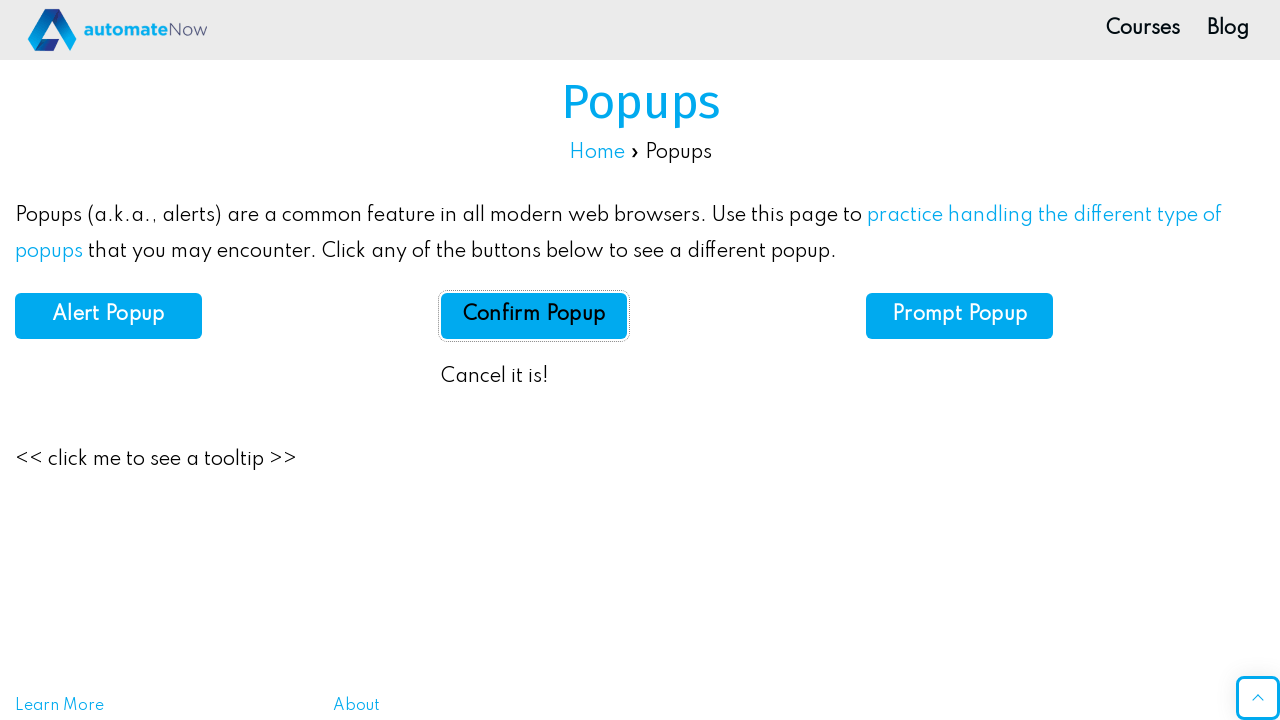

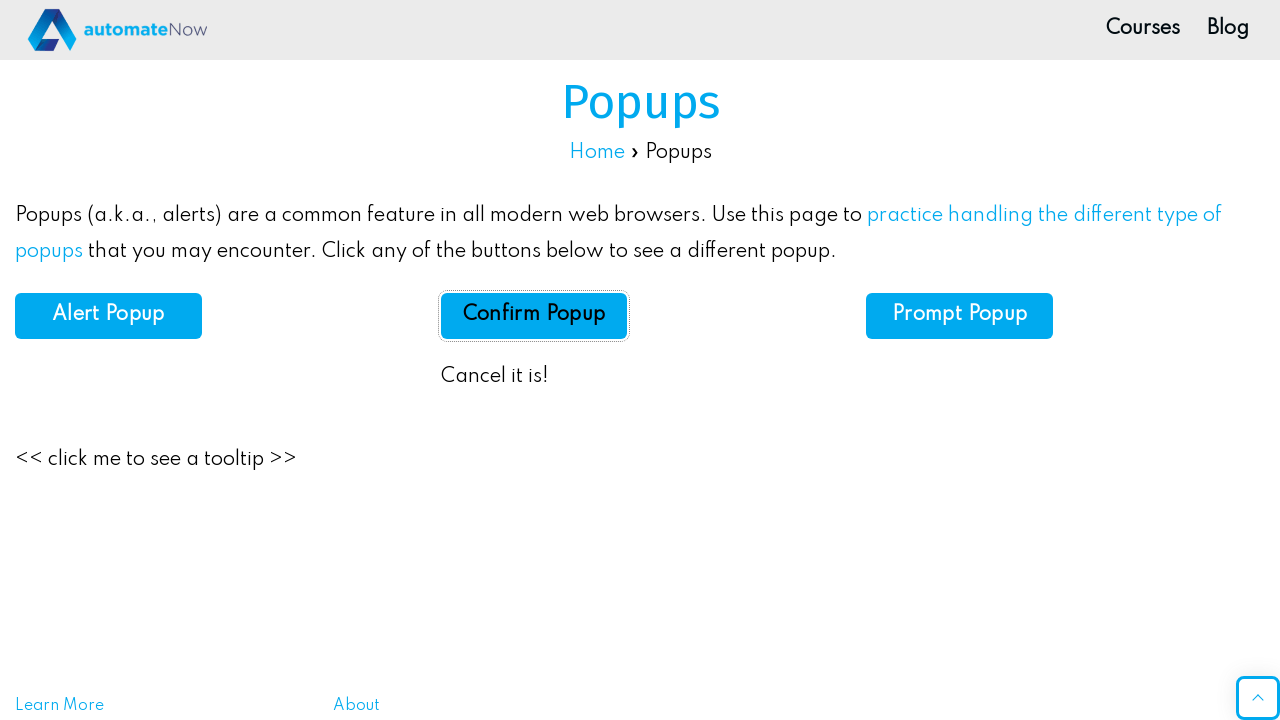